Tests drag and drop functionality by dragging an element and dropping it onto a target droppable area within an iframe.

Starting URL: https://jqueryui.com/droppable/

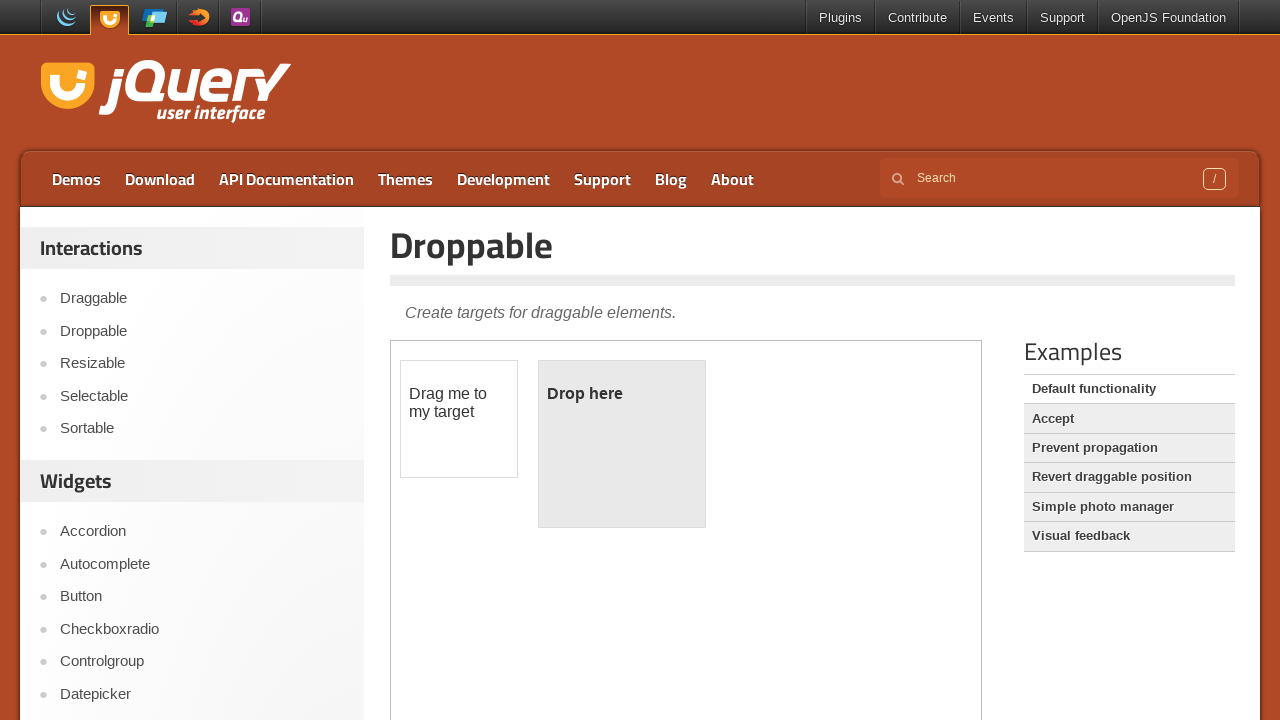

Located the demo iframe for drag and drop functionality
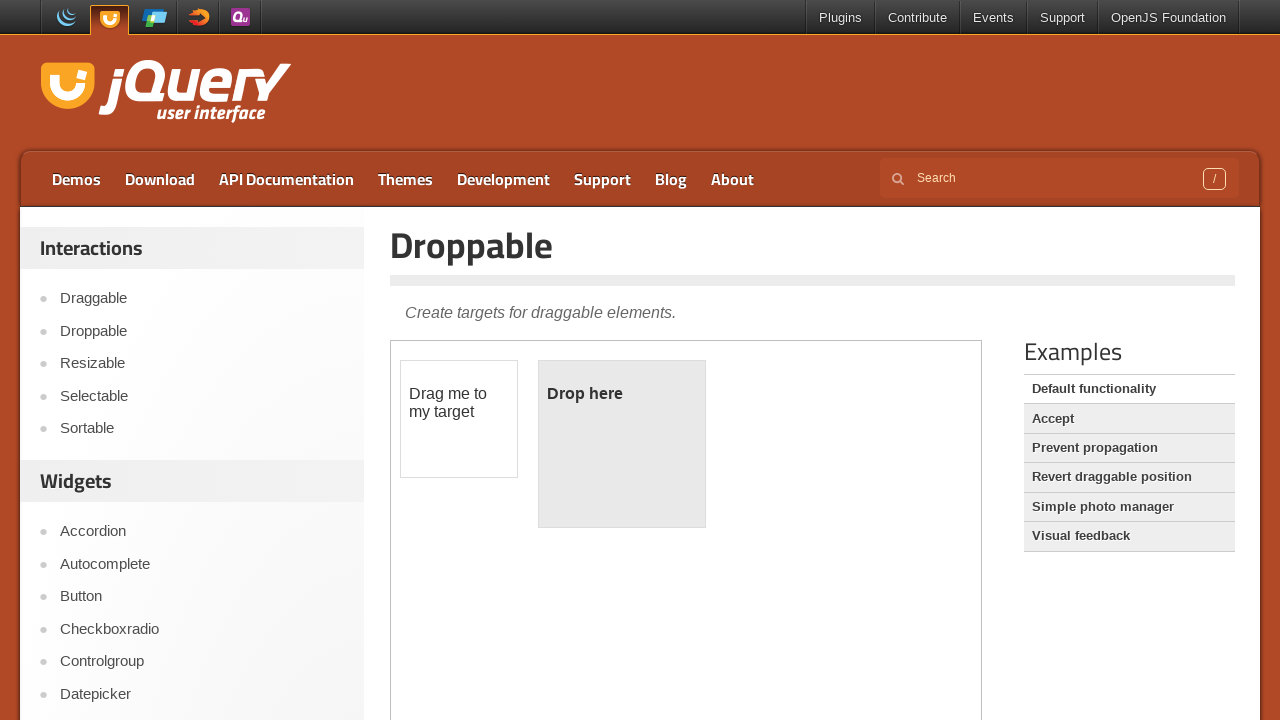

Draggable element loaded and ready
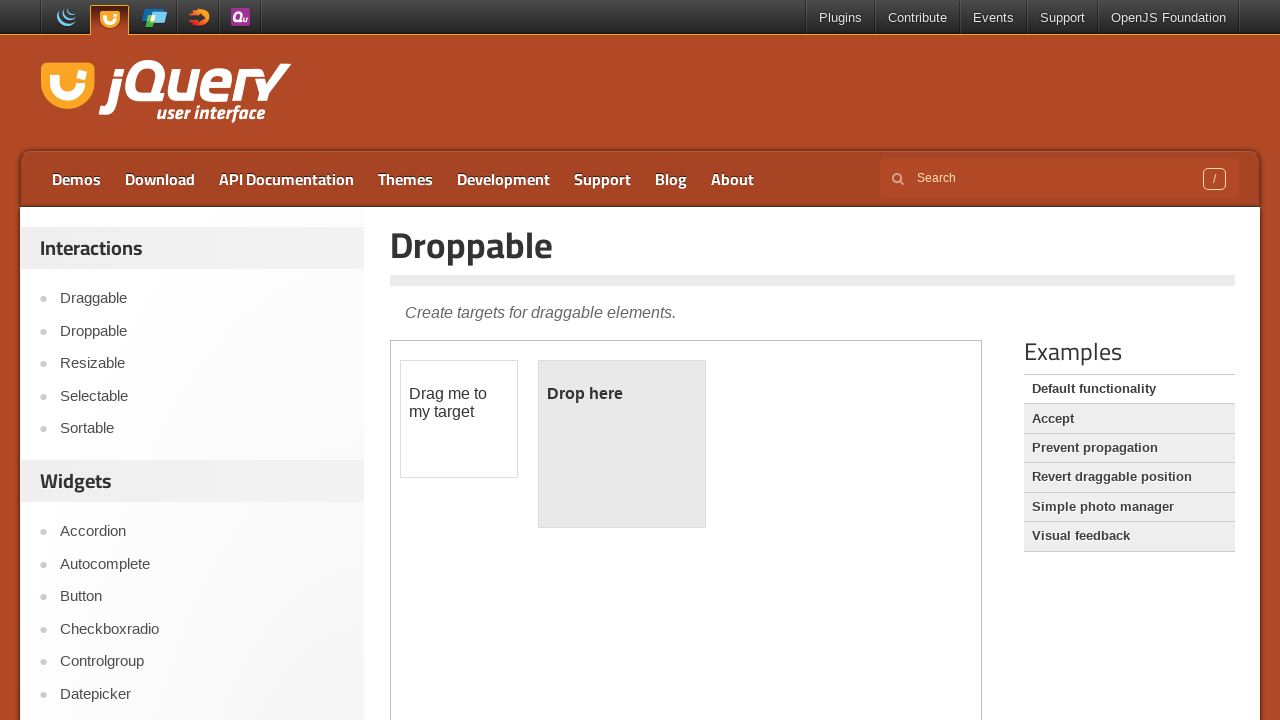

Droppable target element loaded and ready
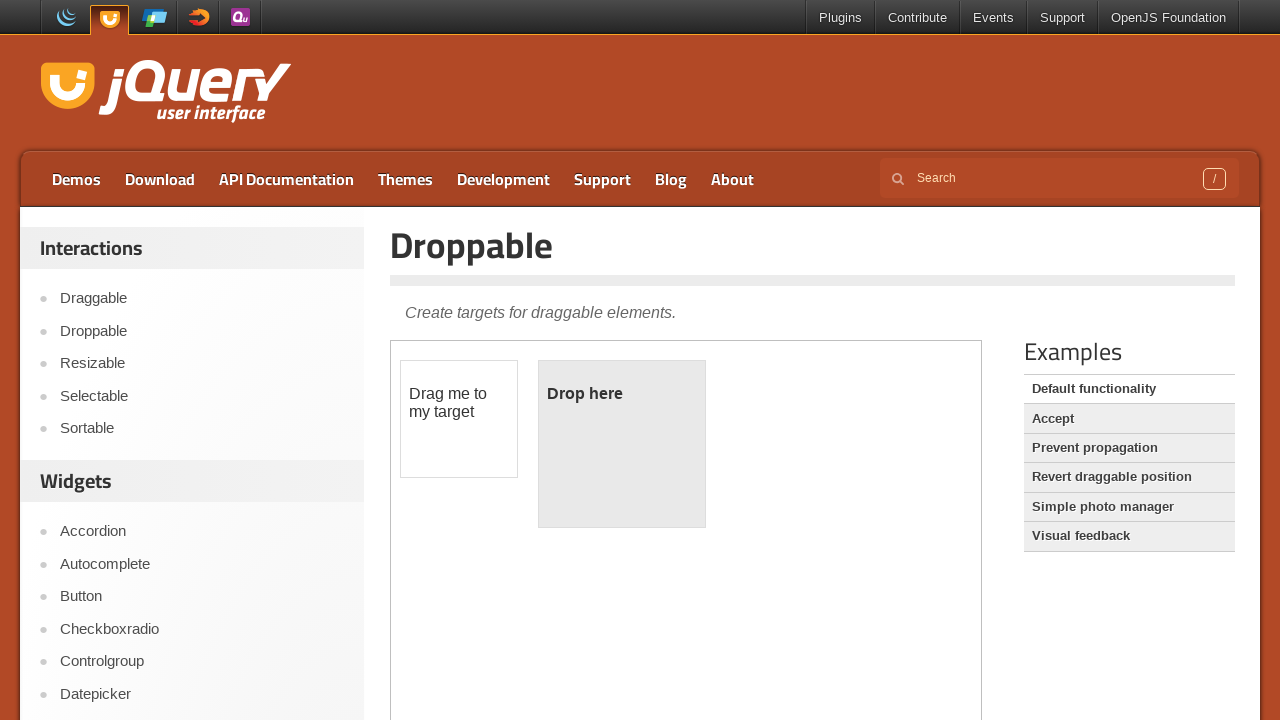

Dragged element to droppable target area at (622, 444)
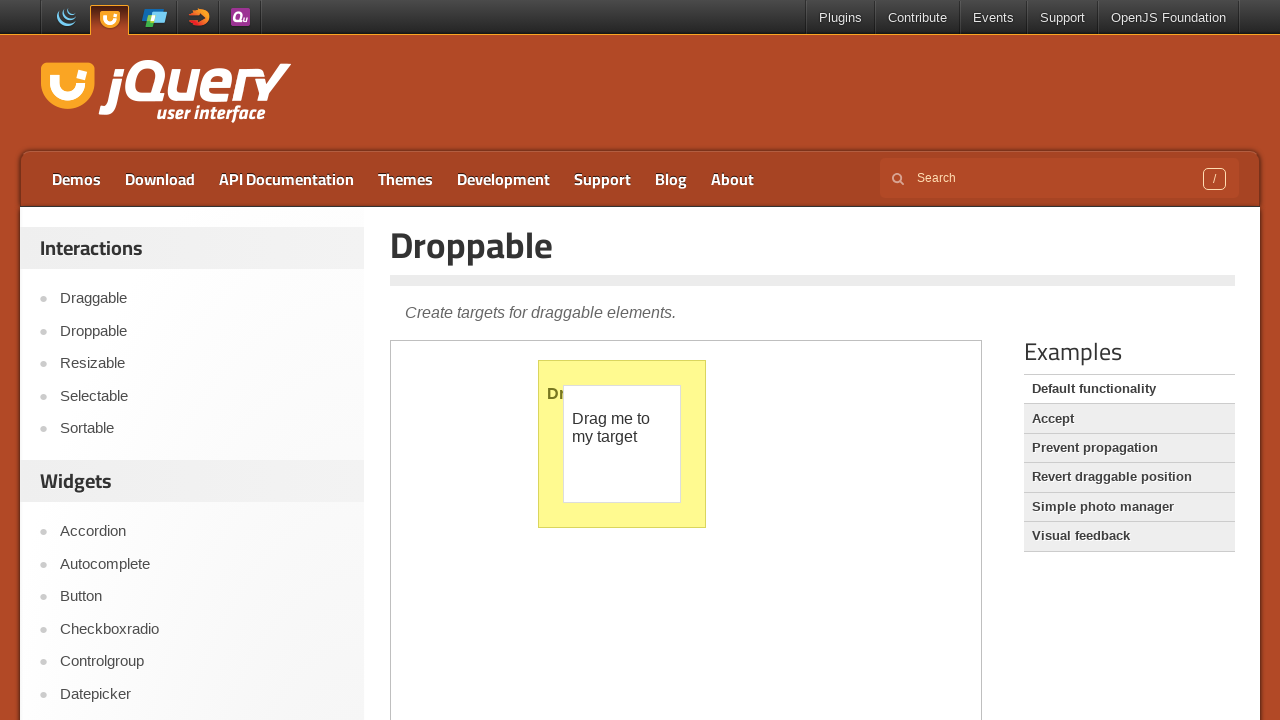

Verified droppable element is present after drop action
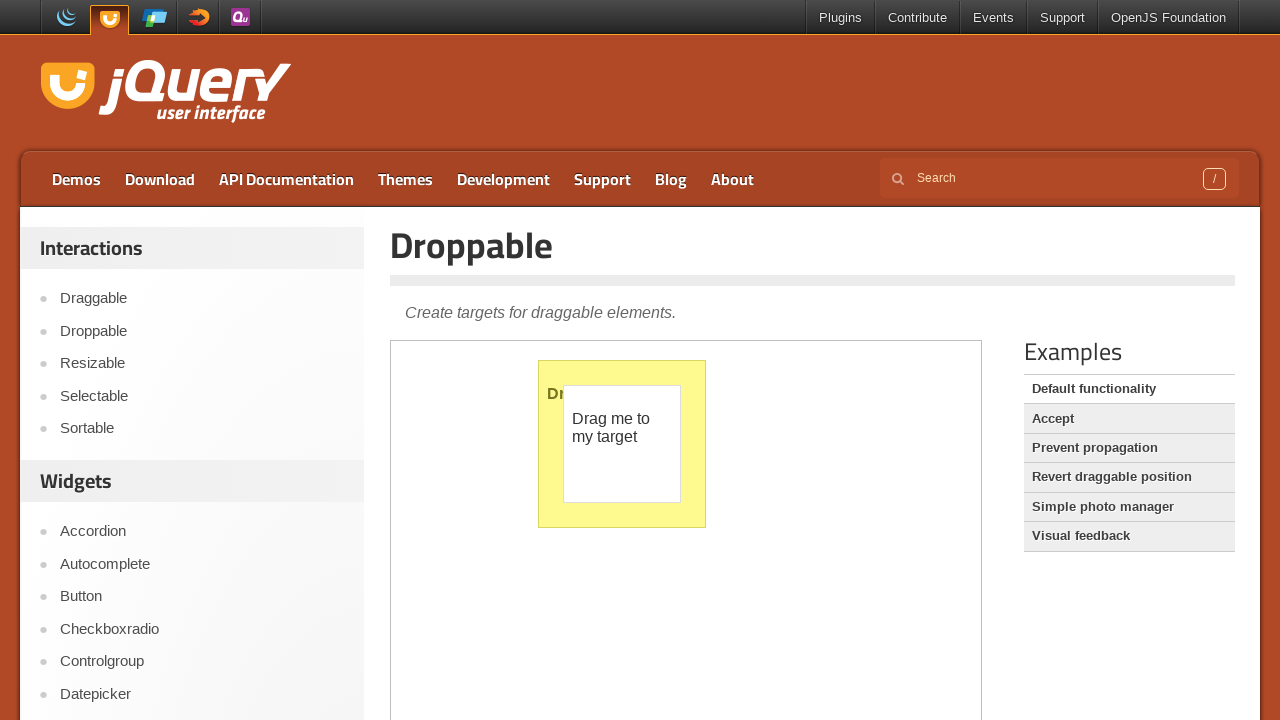

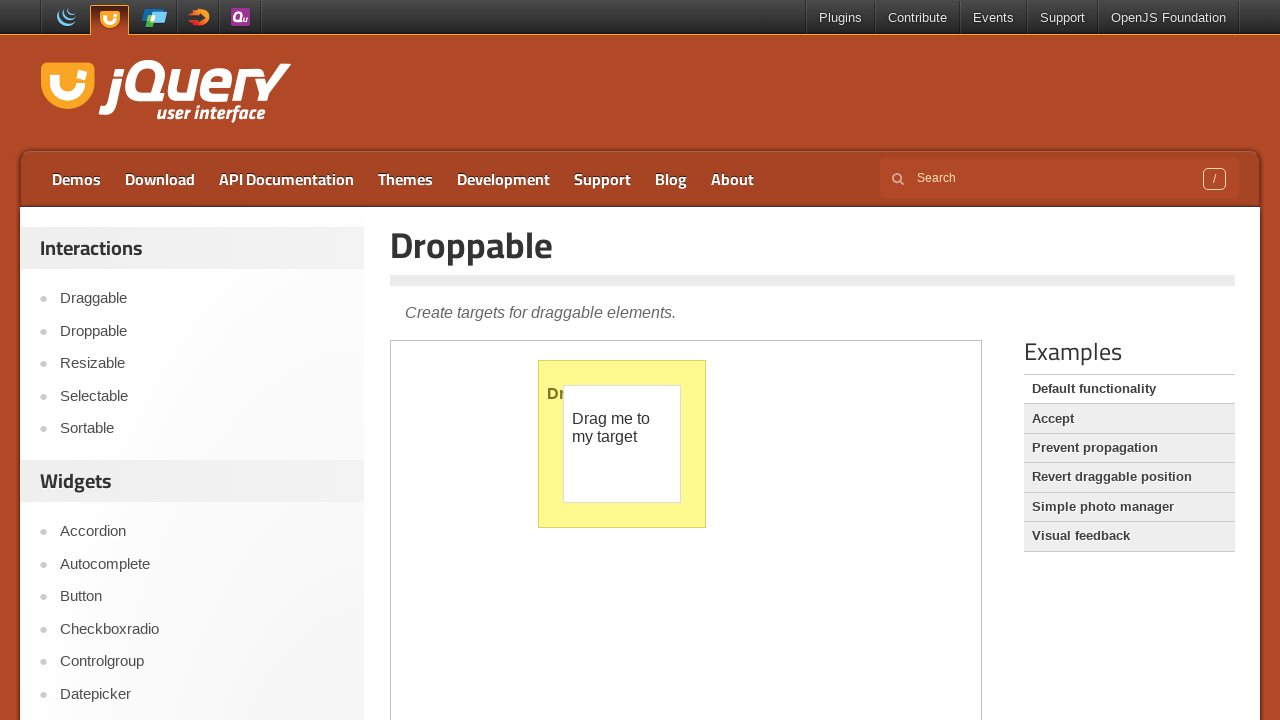